Tests navigation on the Vi (Vodafone Idea) website by clicking the Sign In link to navigate to the sign-in page.

Starting URL: https://www.myvi.in/

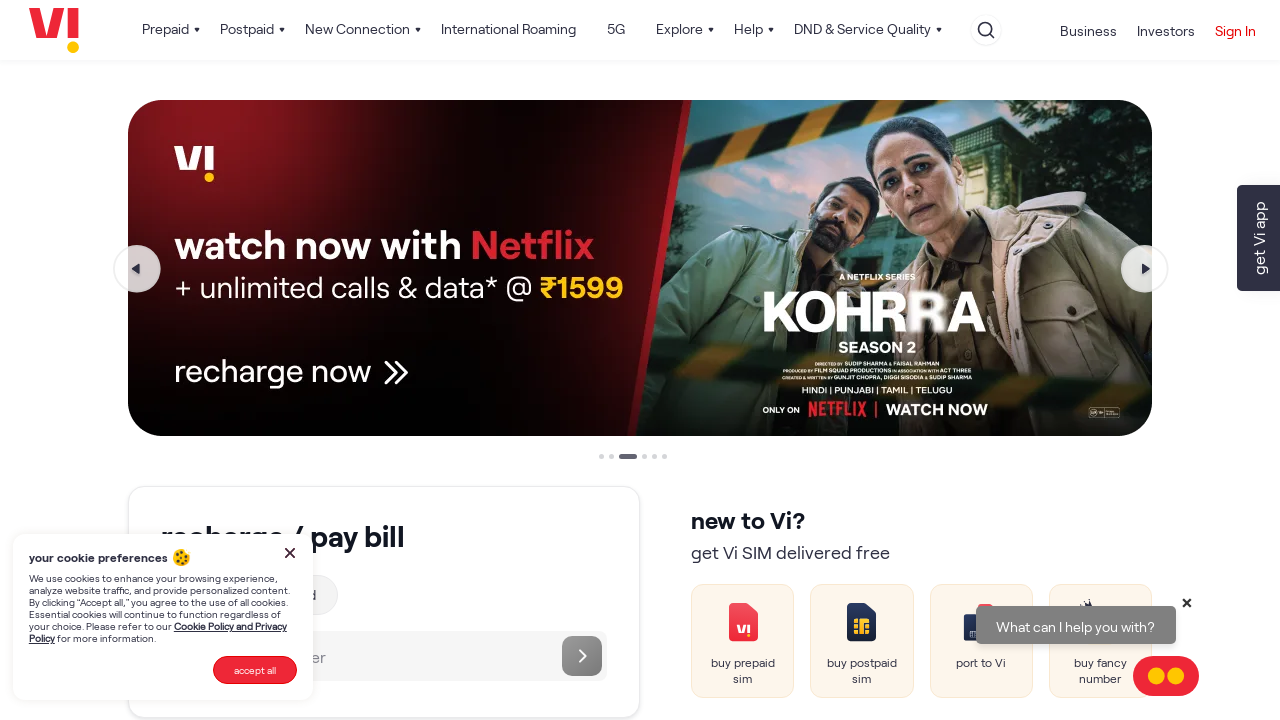

Navigated to Vi (Vodafone Idea) website at https://www.myvi.in/
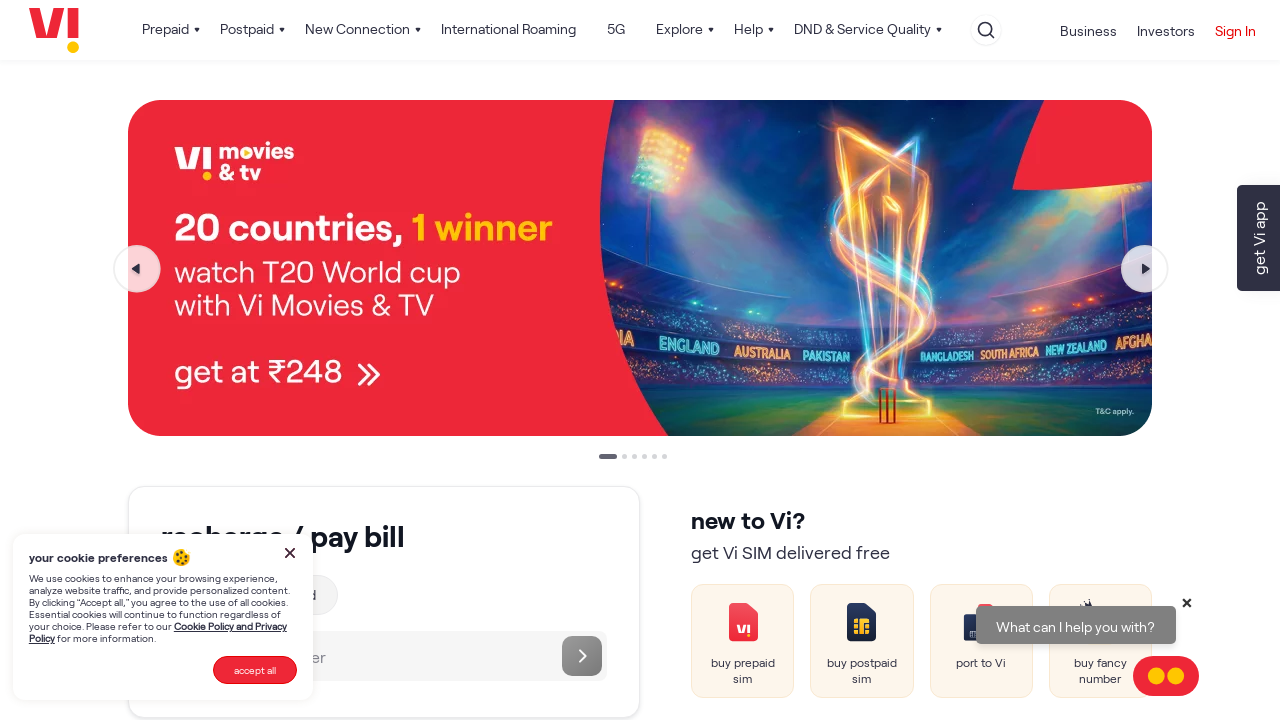

Clicked the Sign In link to navigate to sign-in page at (1235, 30) on xpath=//a[text()='Sign In']
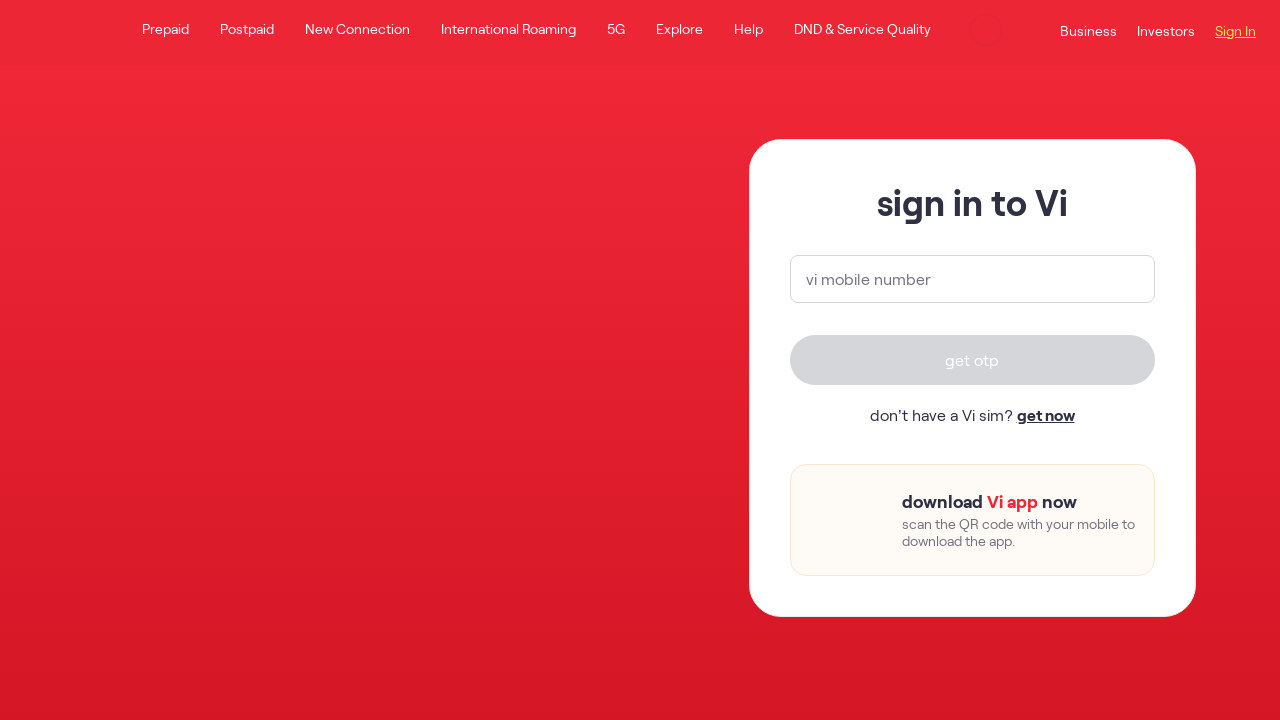

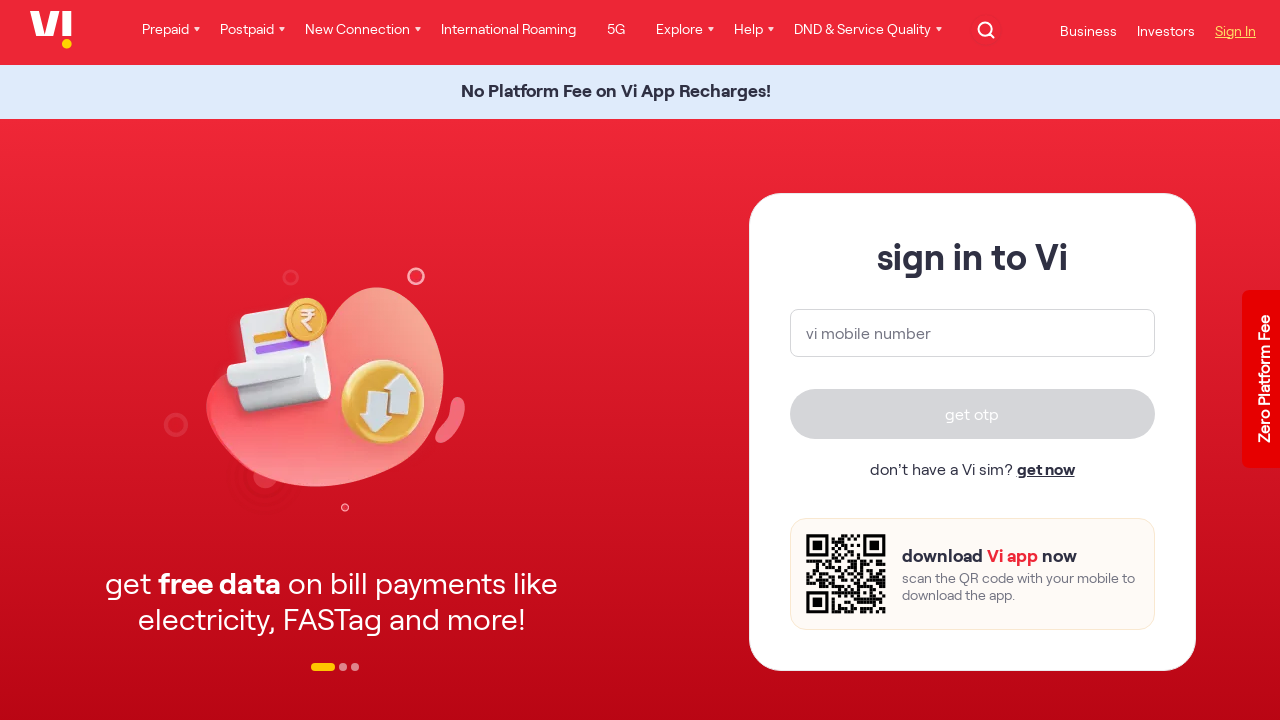